Navigates to a drag and drop demo page and performs drag and drop operations to move items to their correct categories

Starting URL: https://demoapps.qspiders.com/ui/dragDrop/dragToCorrect?sublist=1

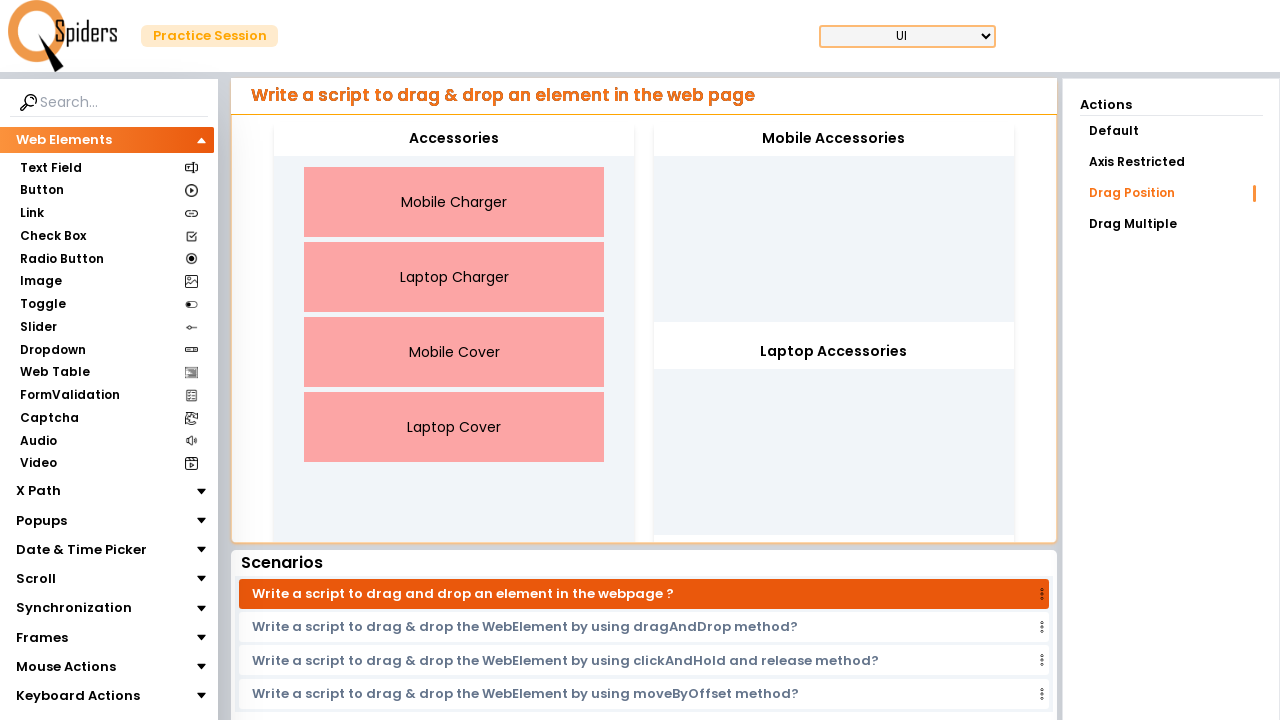

Waited for draggable elements to load
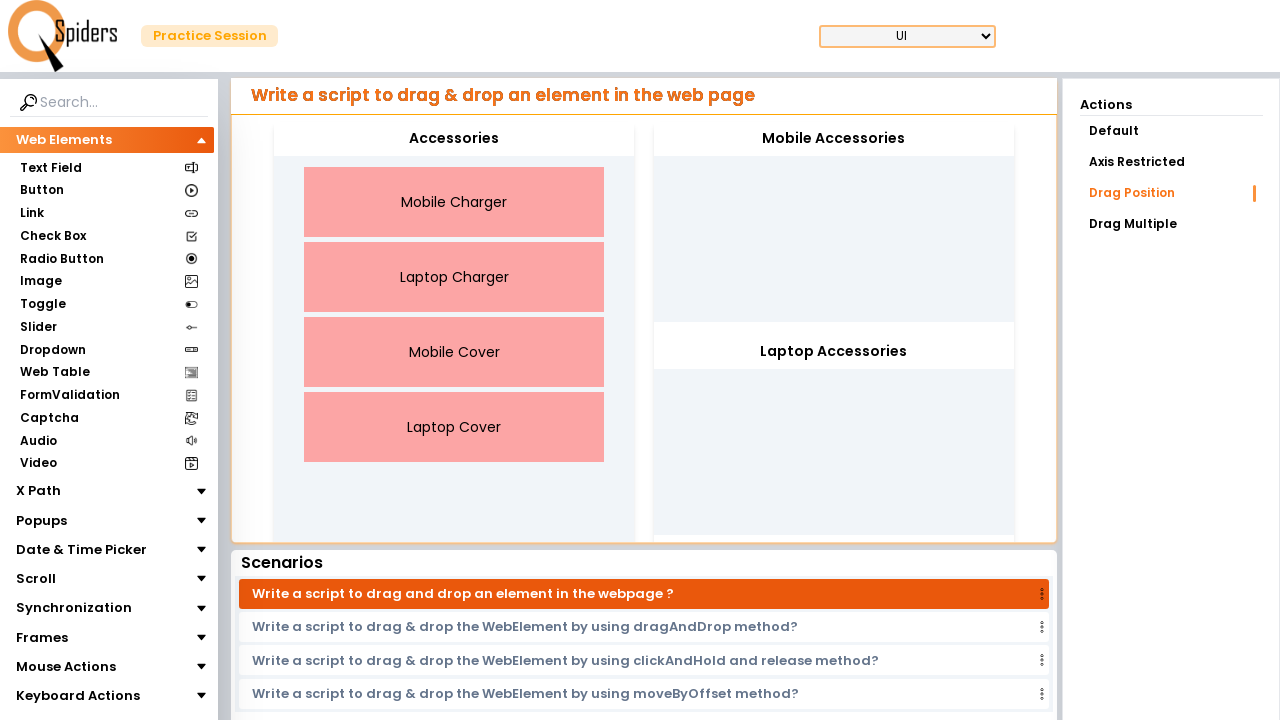

Retrieved all draggable items from the page
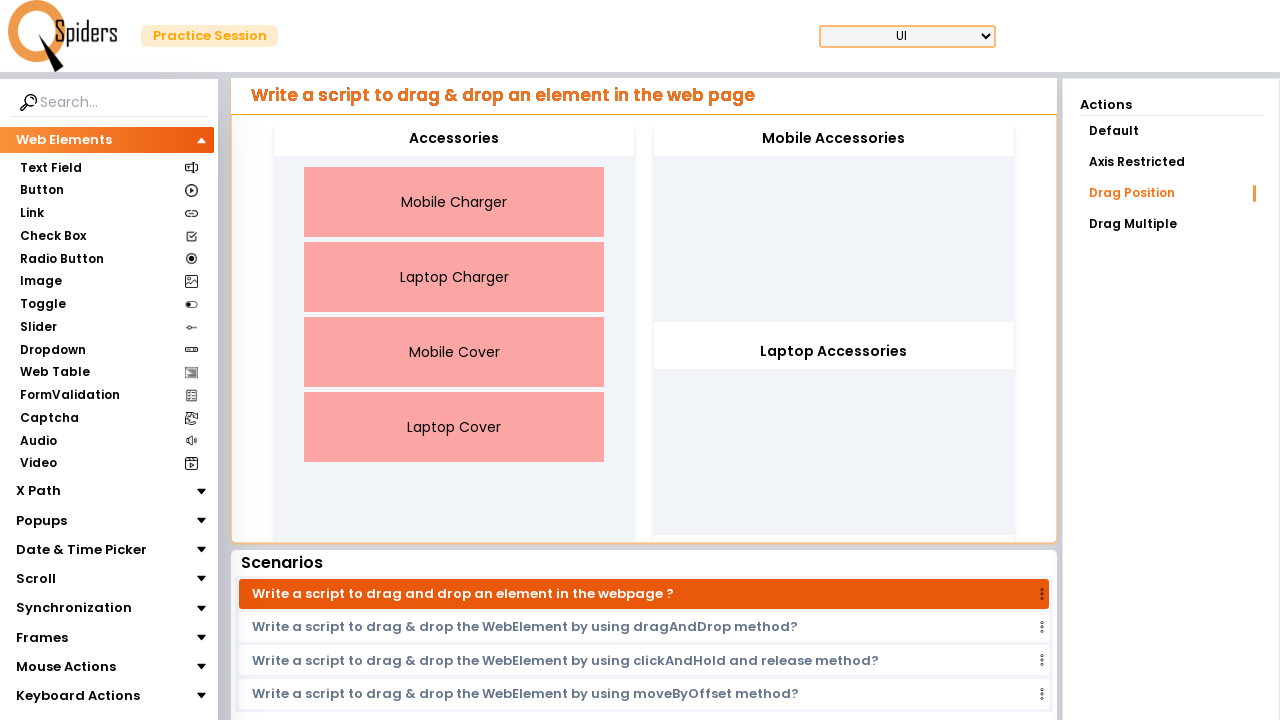

Located Mobile Accessories drop zone
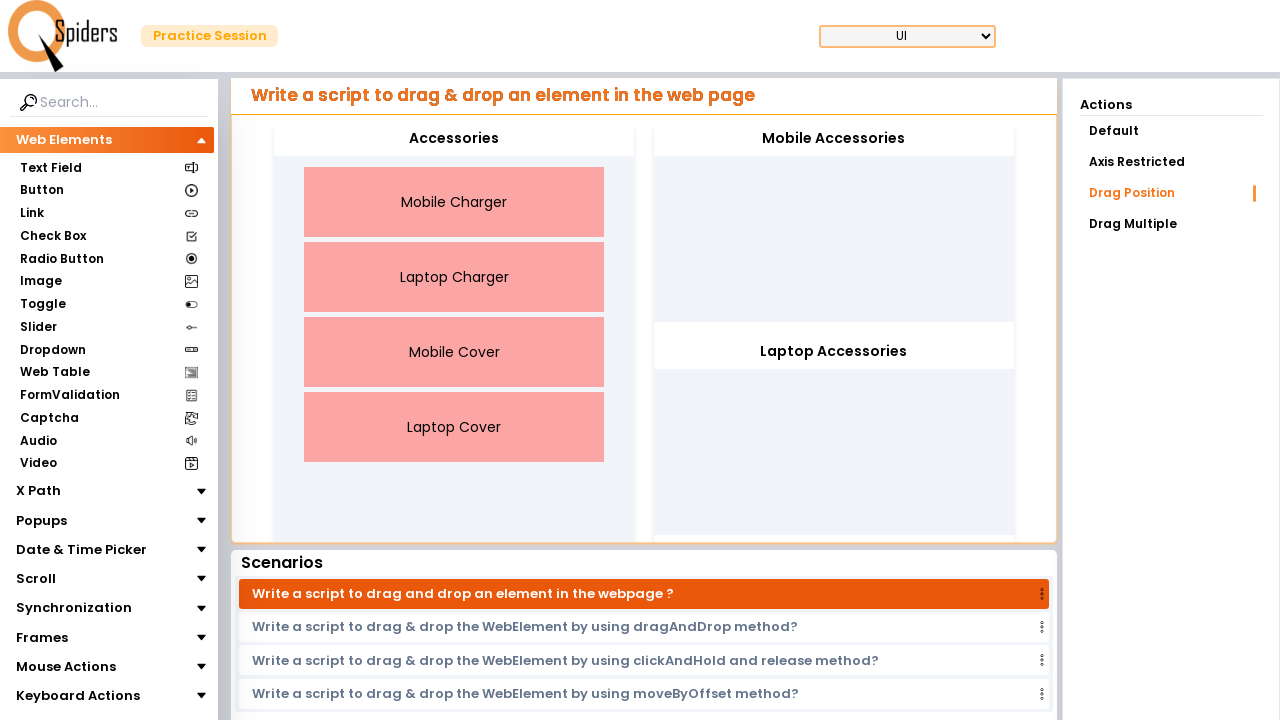

Located Laptop Accessories drop zone
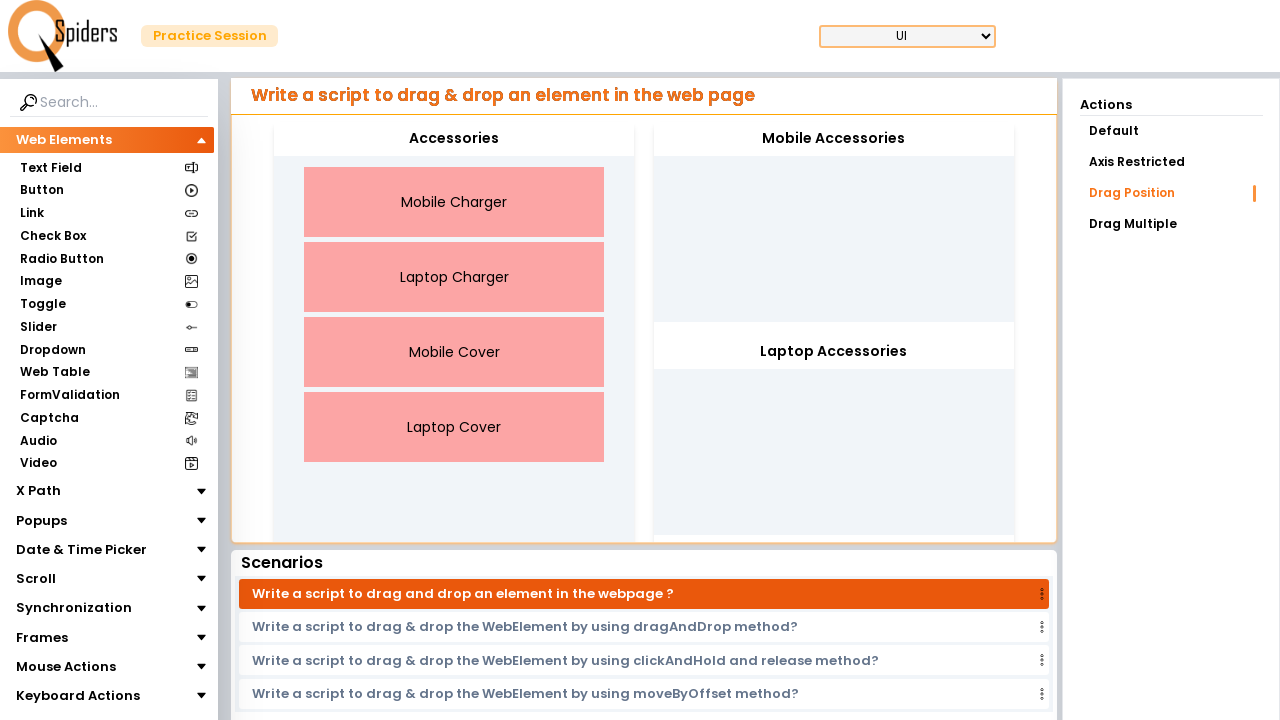

Dragged first item to Mobile Accessories category at (834, 139)
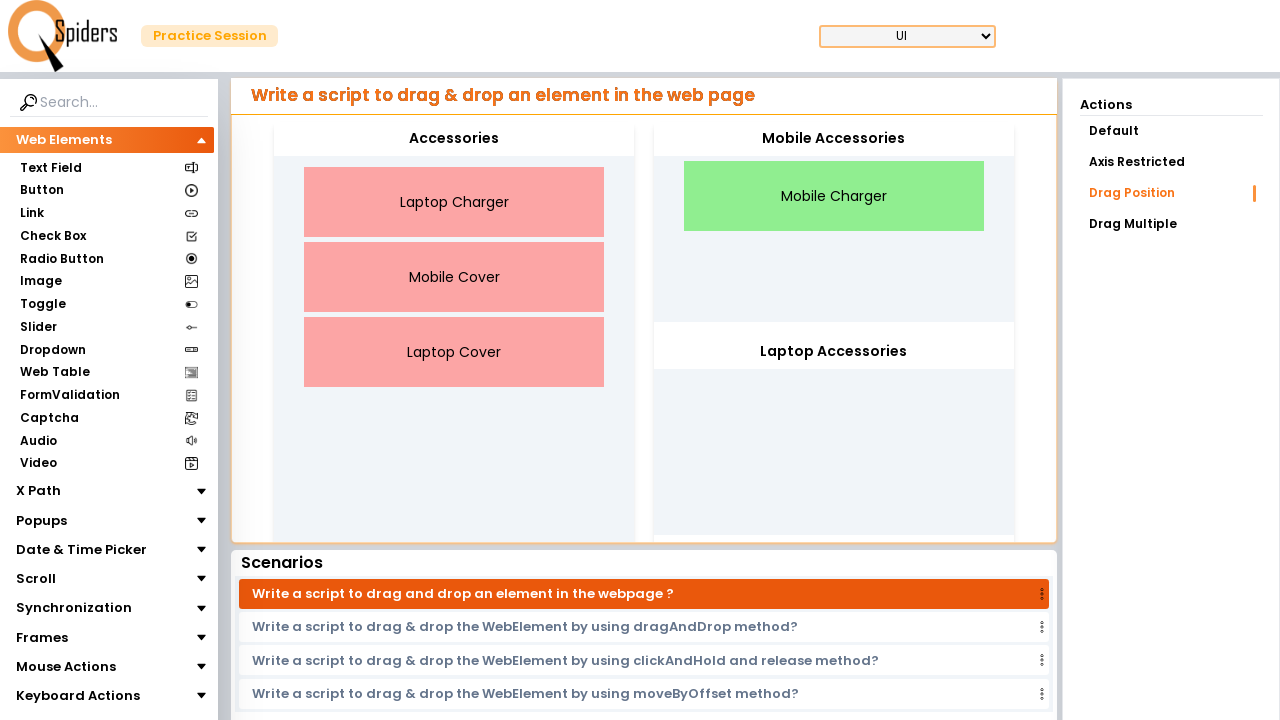

Dragged second item to Laptop Accessories category at (834, 352)
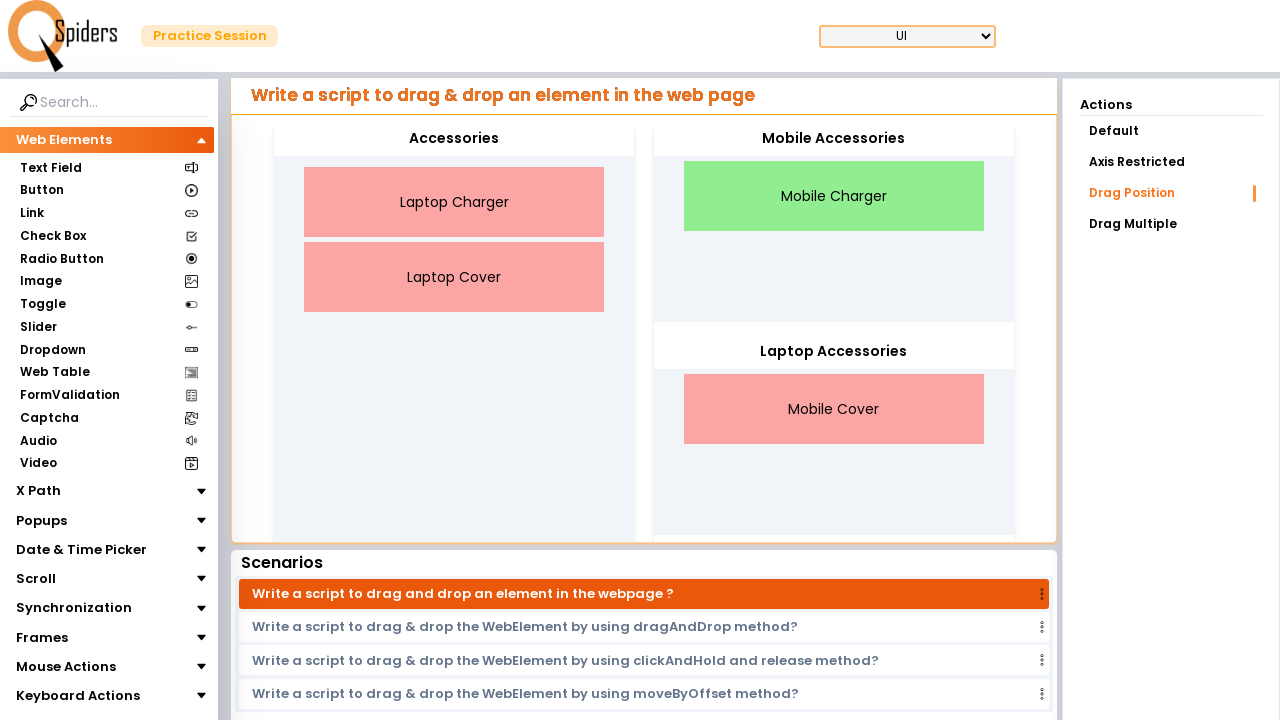

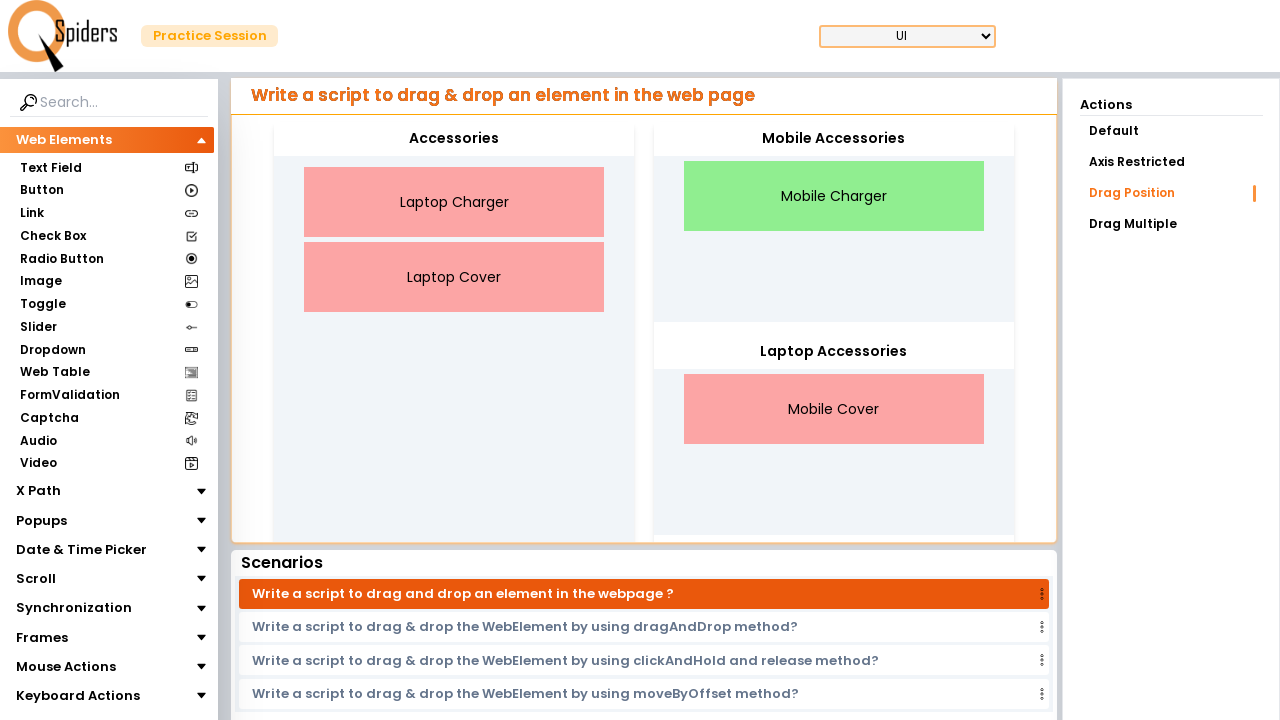